Tests hover functionality by hovering over an avatar image and verifying that the hidden caption/user information becomes visible.

Starting URL: http://the-internet.herokuapp.com/hovers

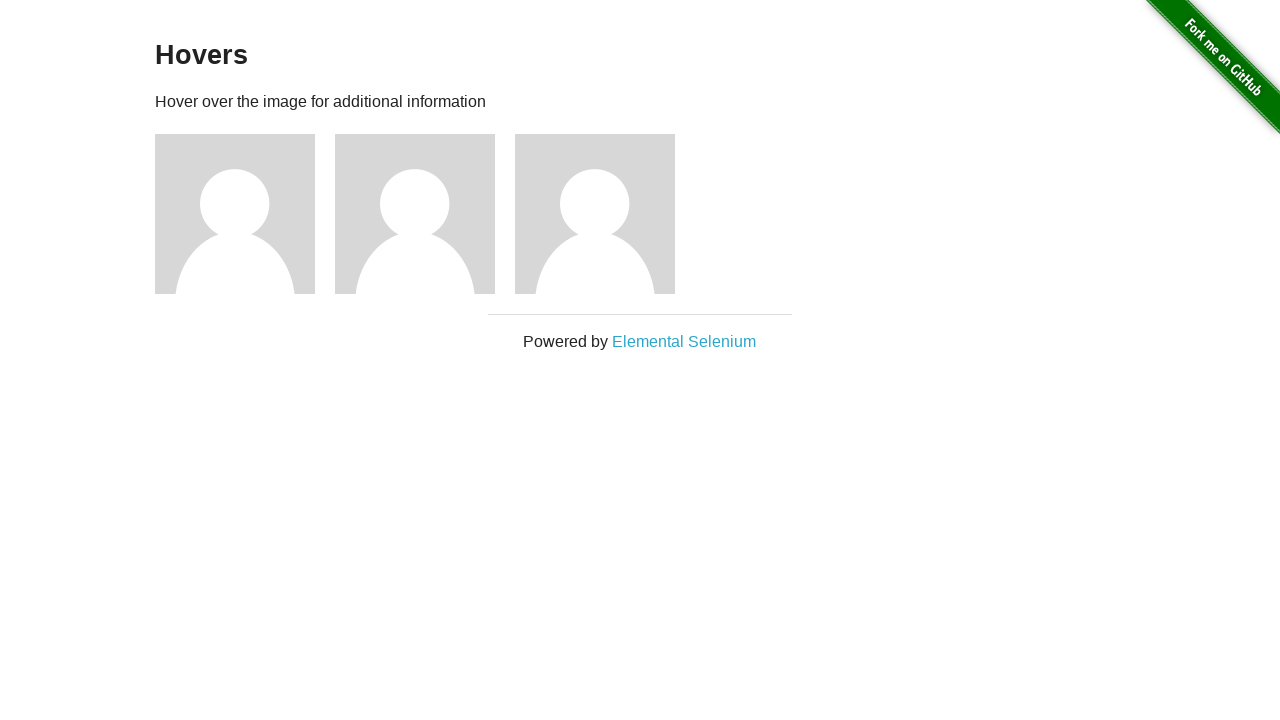

Navigated to hovers page
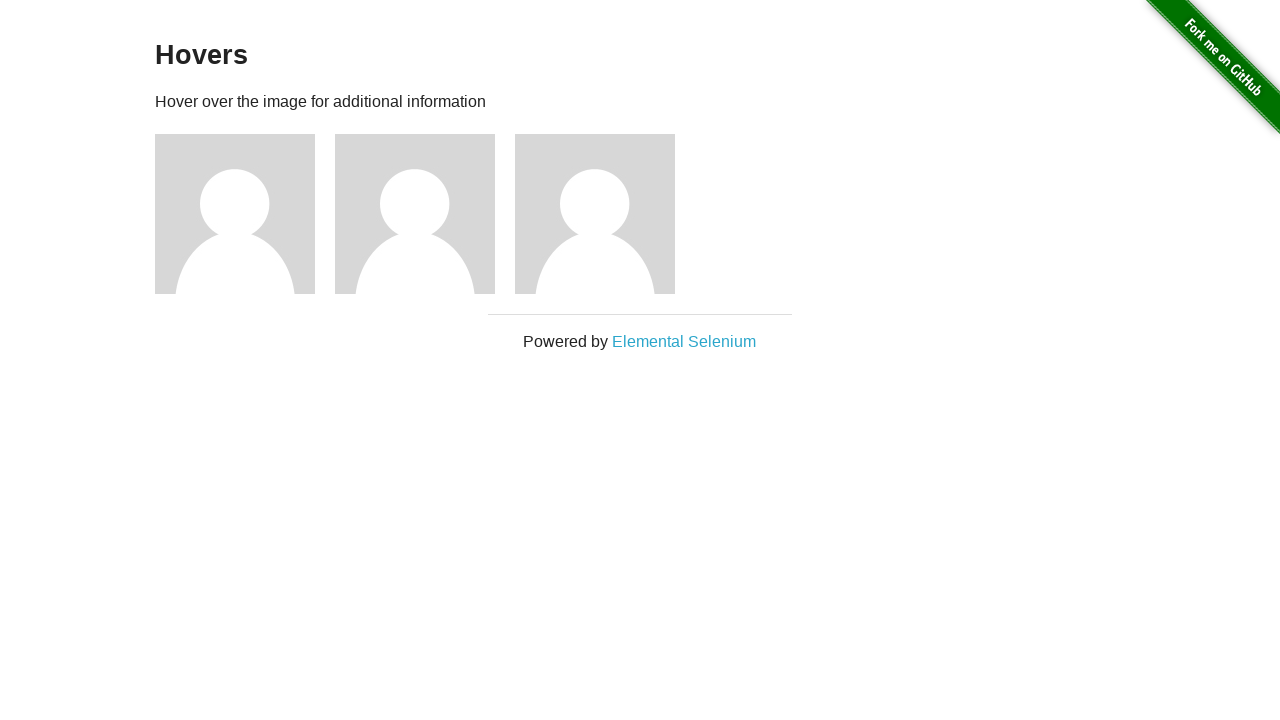

Located first avatar figure element
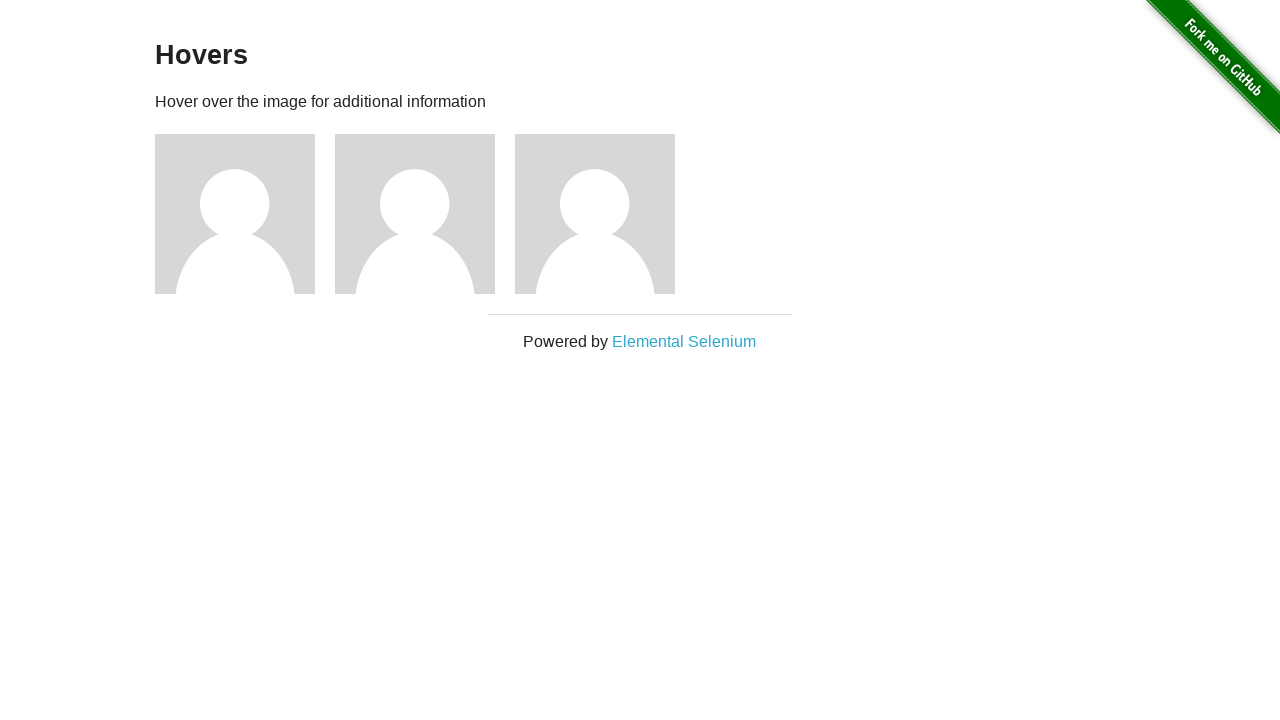

Hovered over avatar image at (245, 214) on .figure >> nth=0
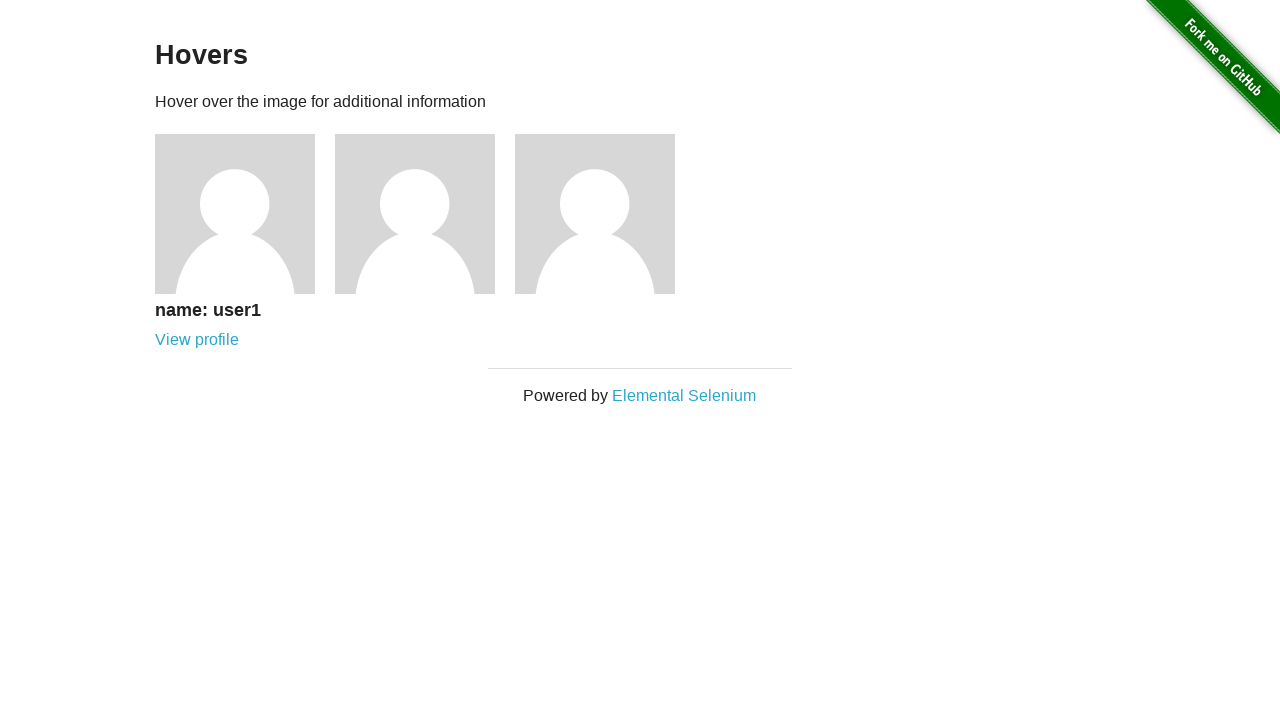

Located caption element
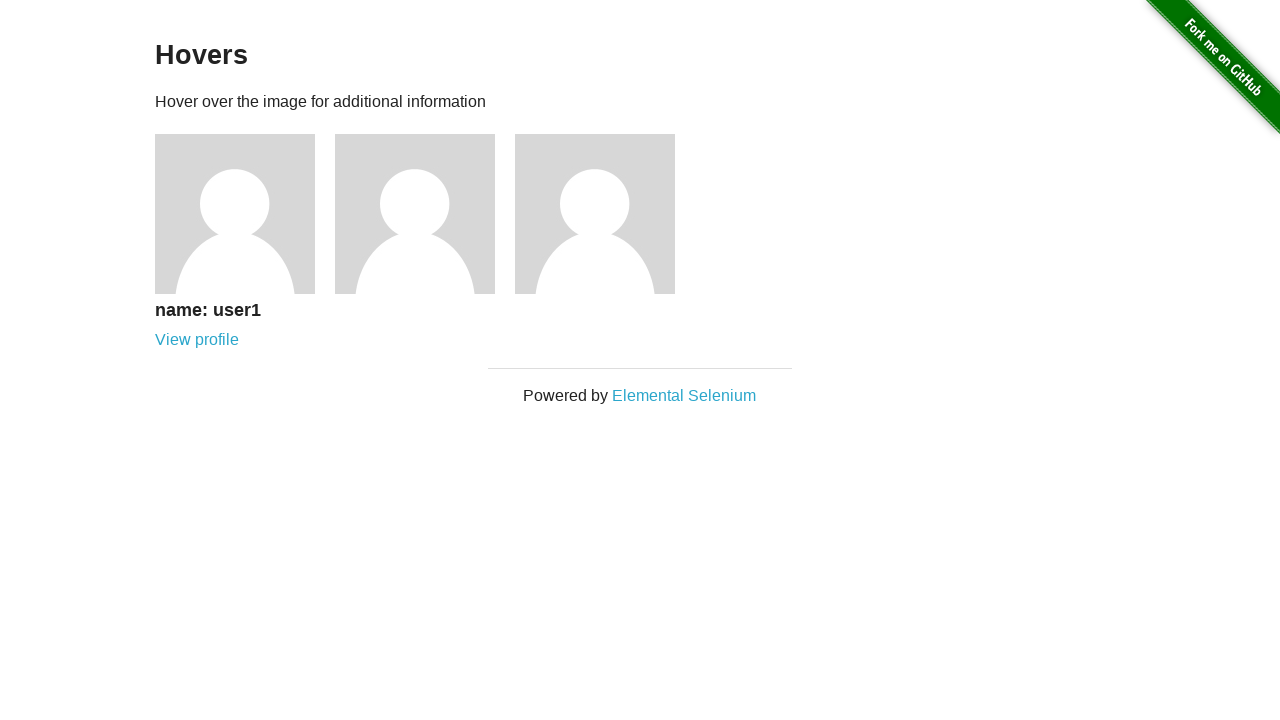

Verified that caption is visible after hover
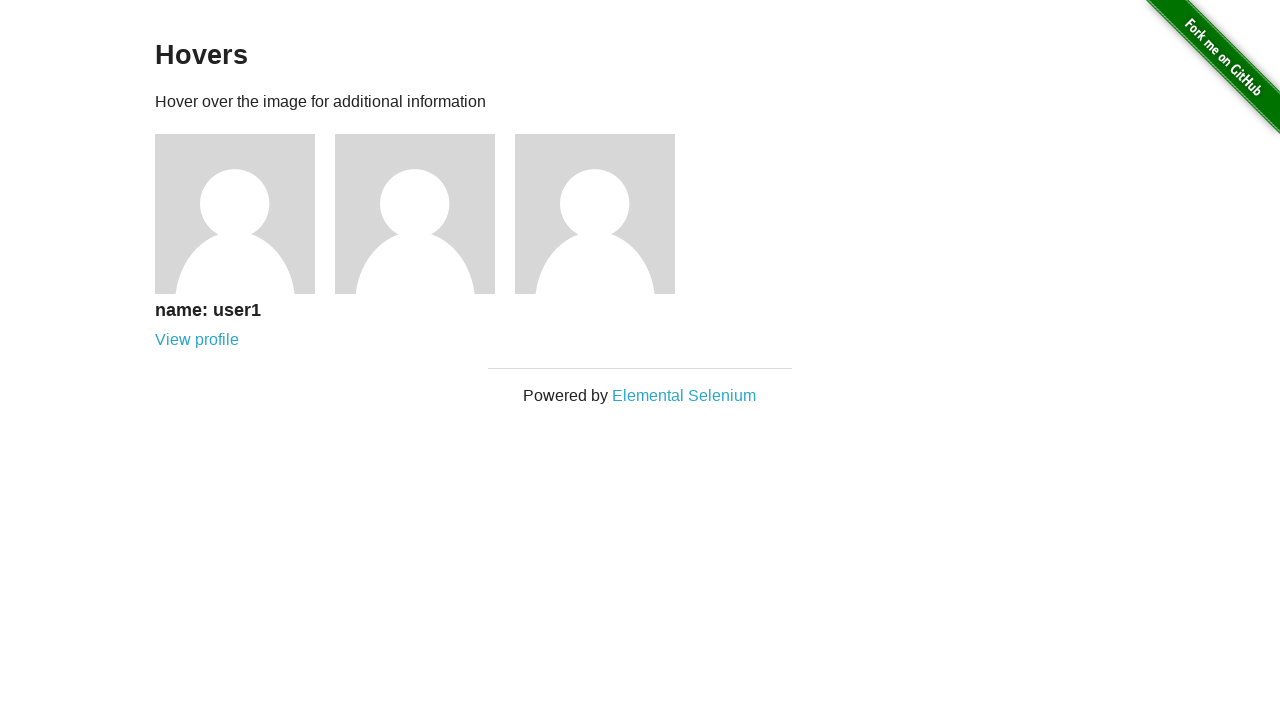

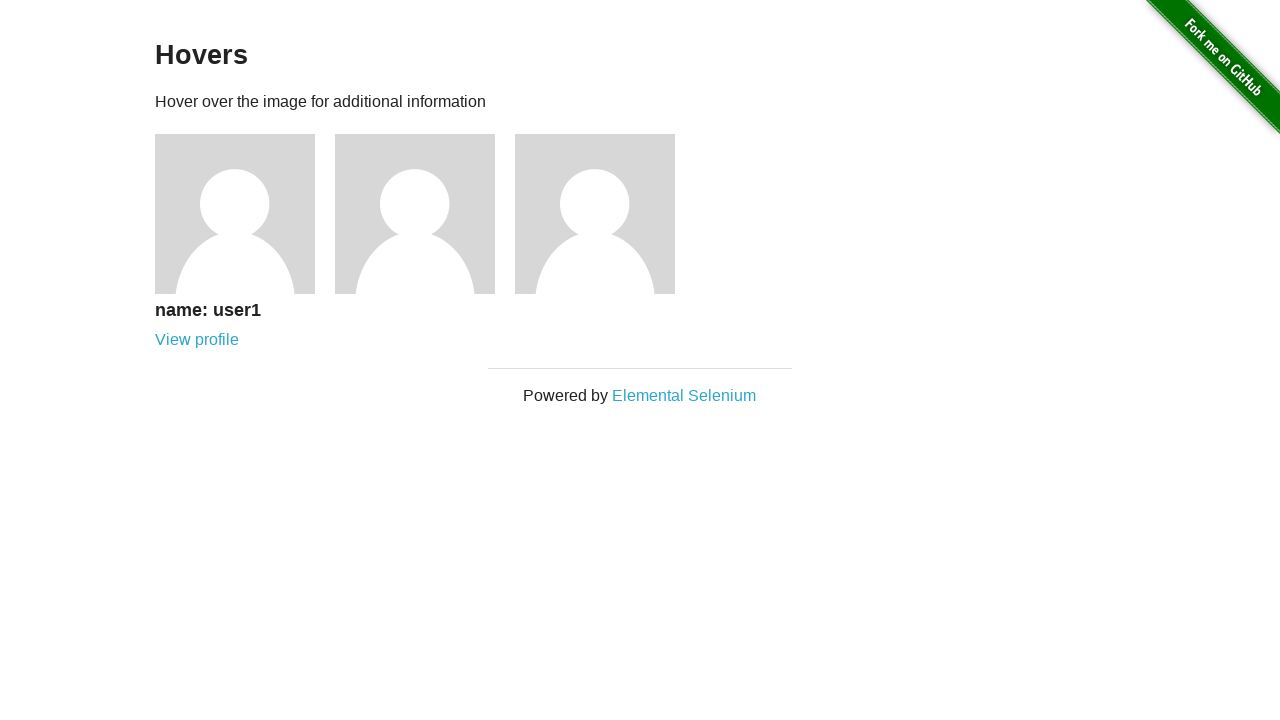